Navigates to the NetEase (163.com) technology news page and verifies that news articles are displayed on the page.

Starting URL: http://tech.163.com/

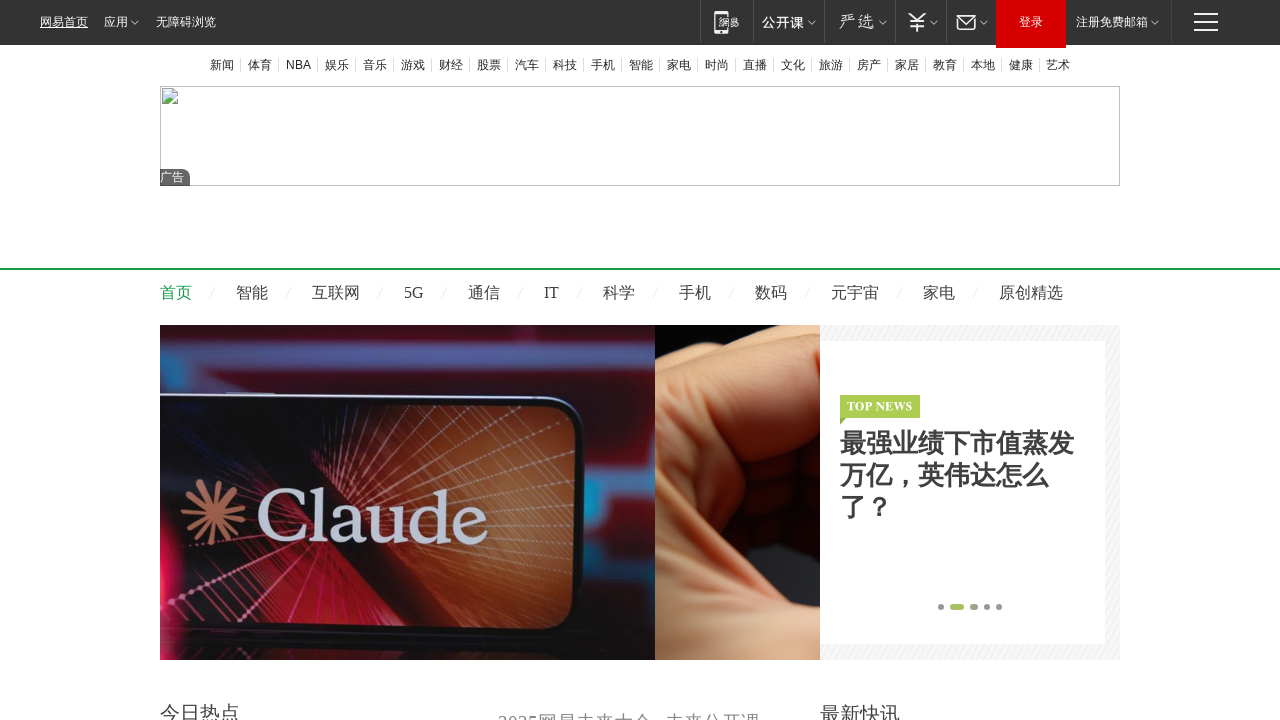

Navigated to NetEase technology news page (http://tech.163.com/)
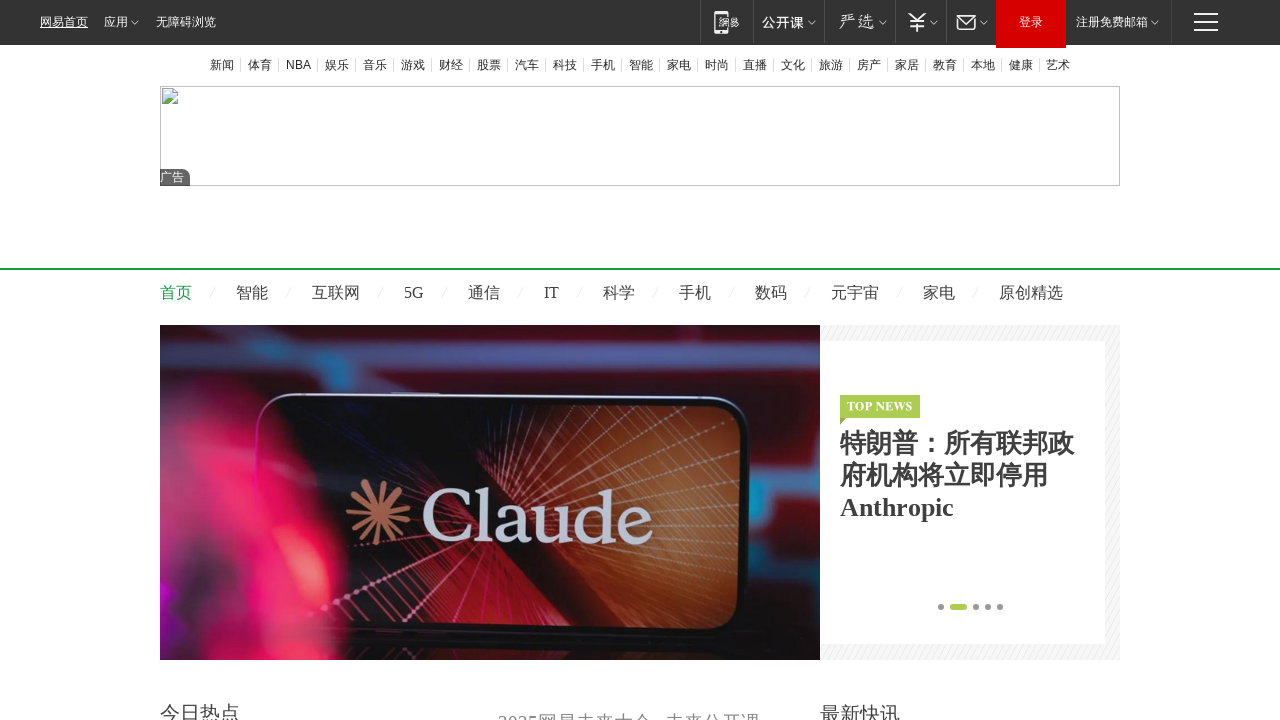

News articles loaded on the page
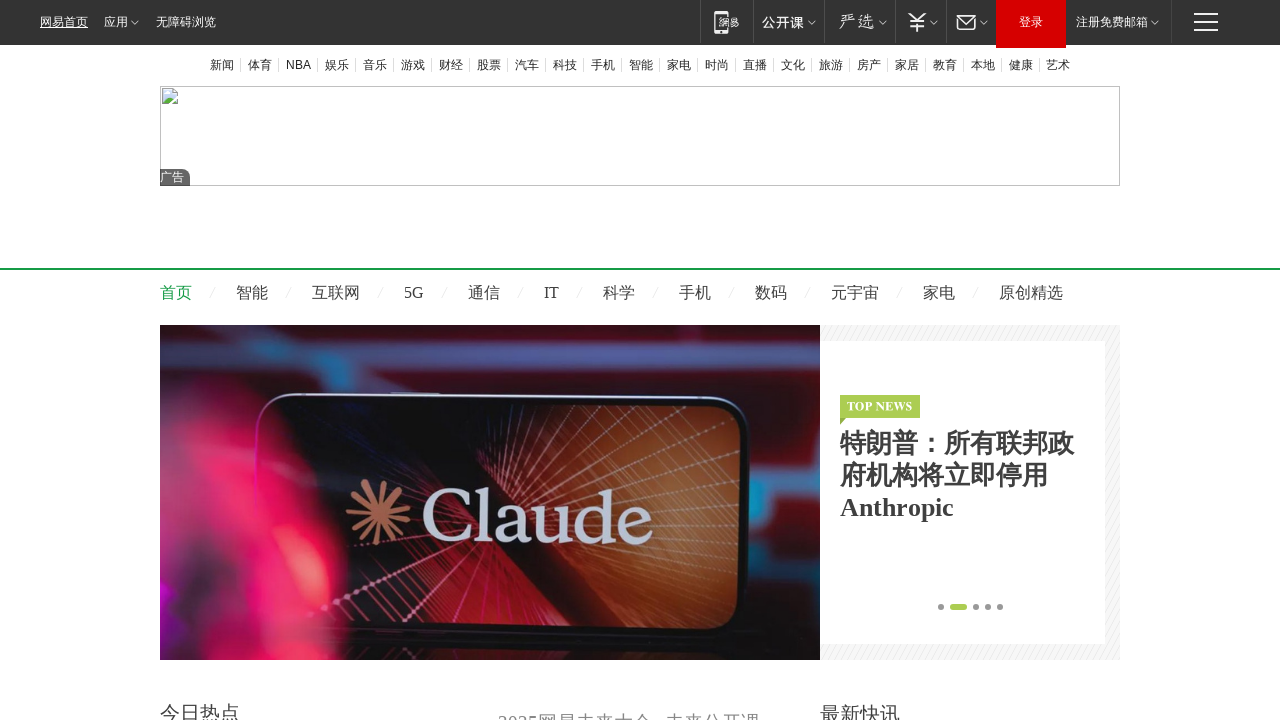

Verified that news article titles are displayed on the page
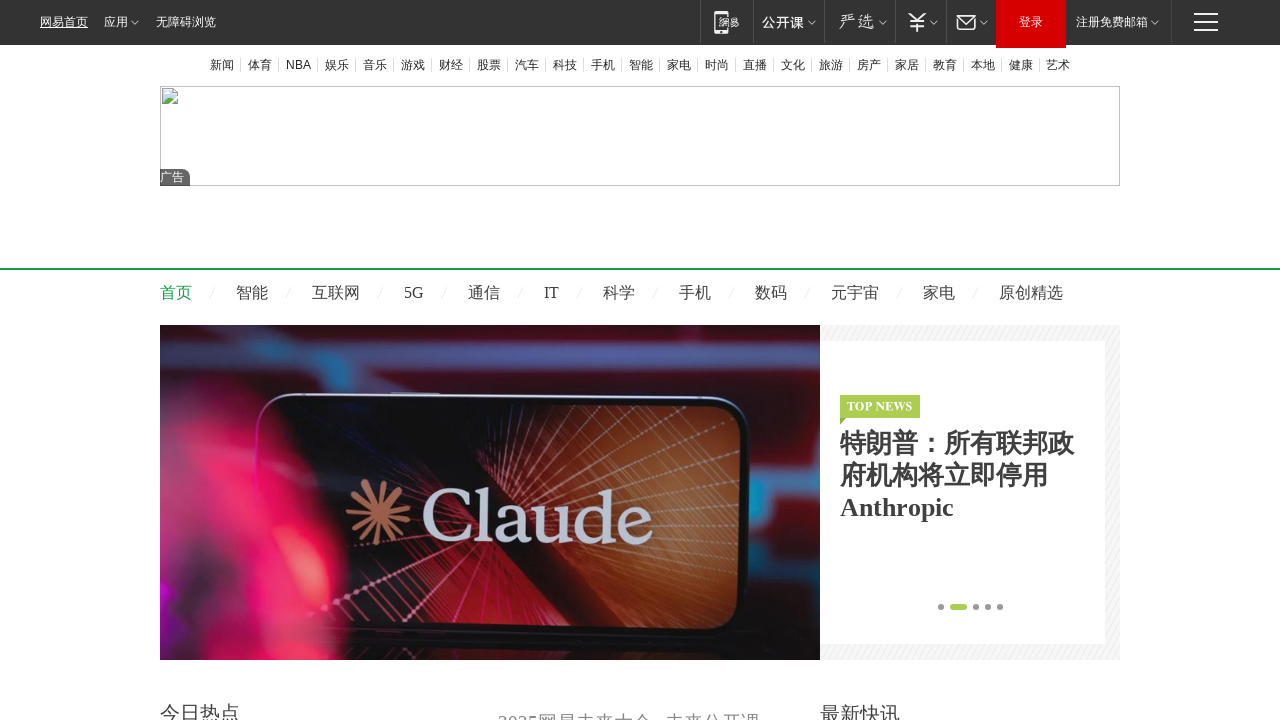

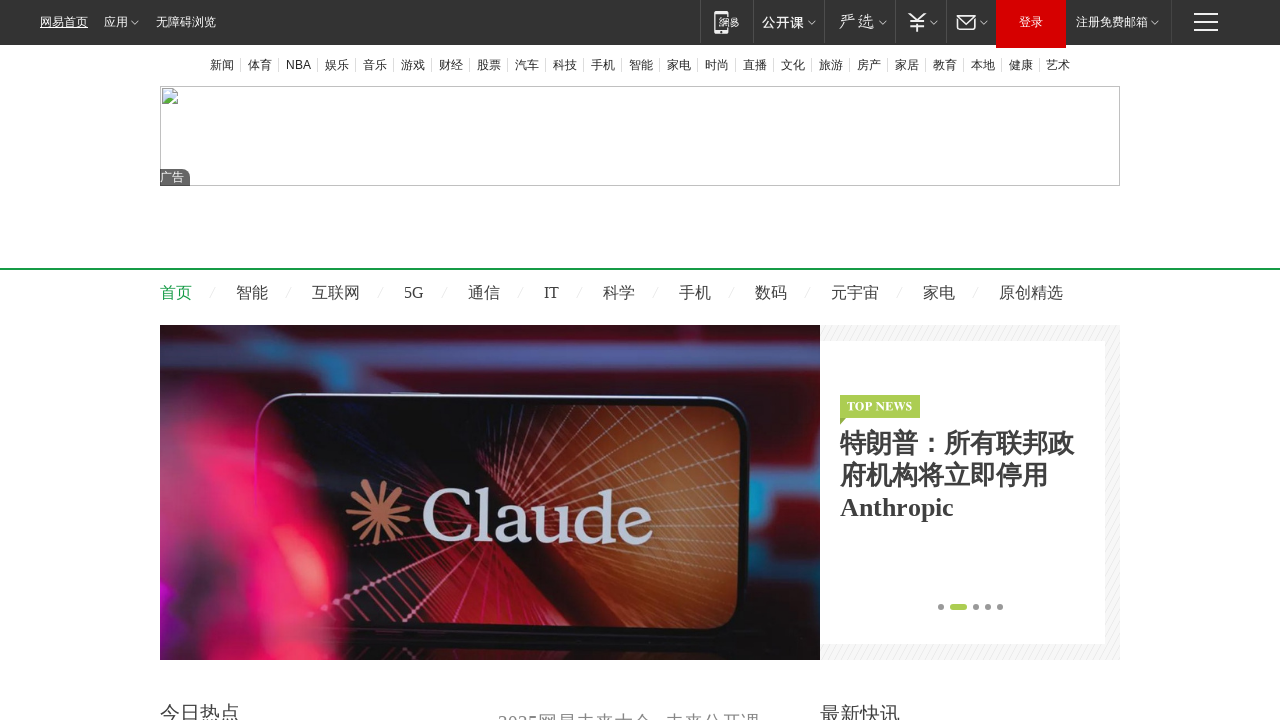